Tests the add/remove elements functionality by clicking a button 10 times to add elements, then clicking 10 times to remove them

Starting URL: http://the-internet.herokuapp.com/

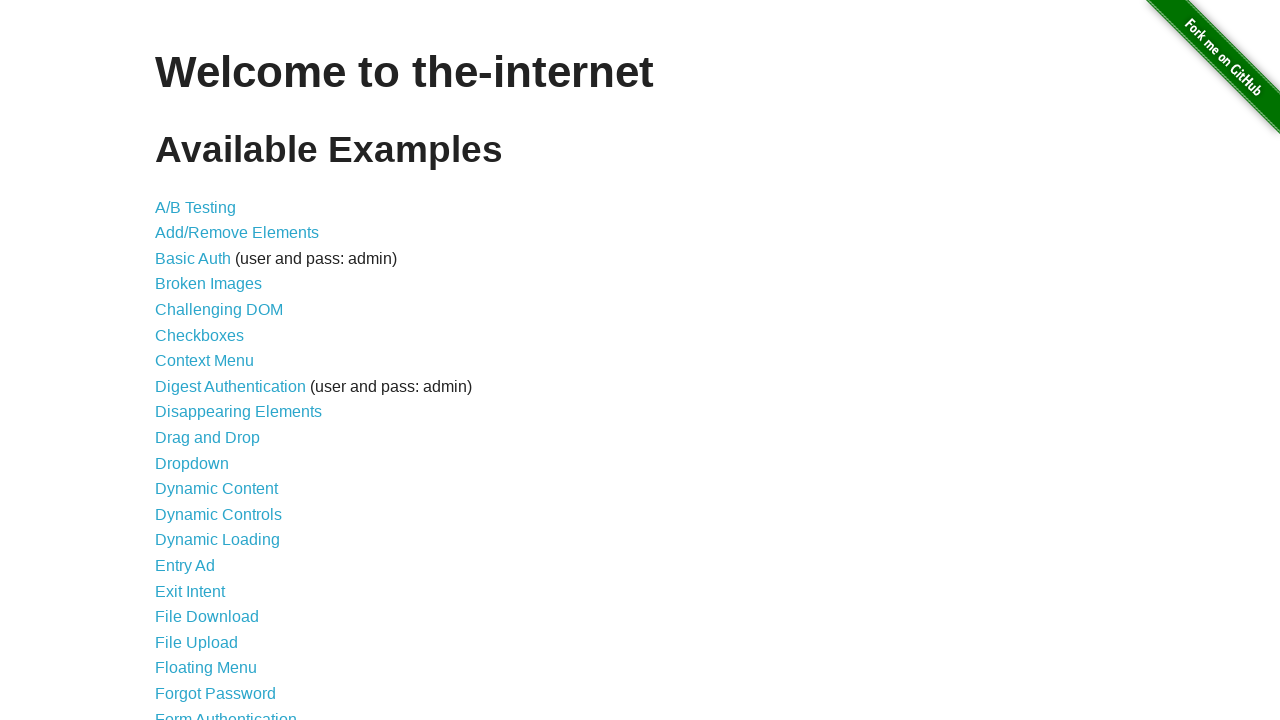

Clicked on Add/Remove Elements link at (237, 233) on xpath=//ul/li/a[@href='/add_remove_elements/']
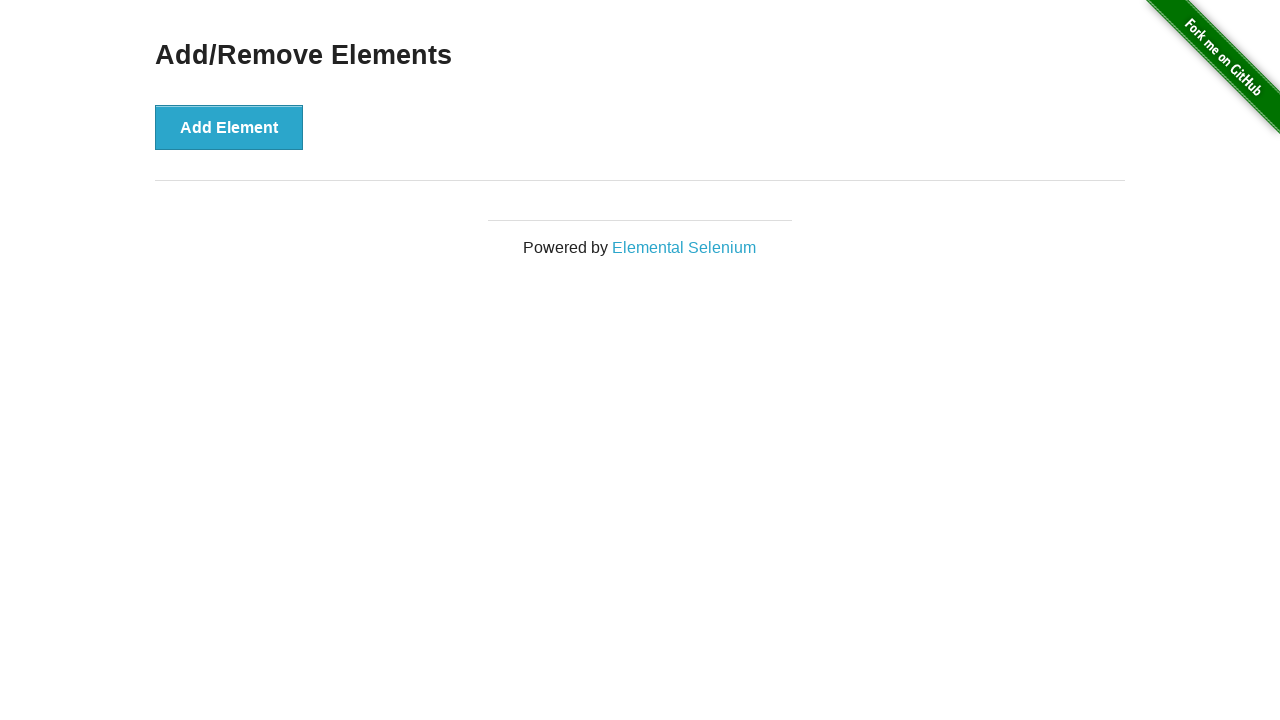

Clicked Add Element button (iteration 1 of 10) at (229, 127) on xpath=//div[@class='example']/button
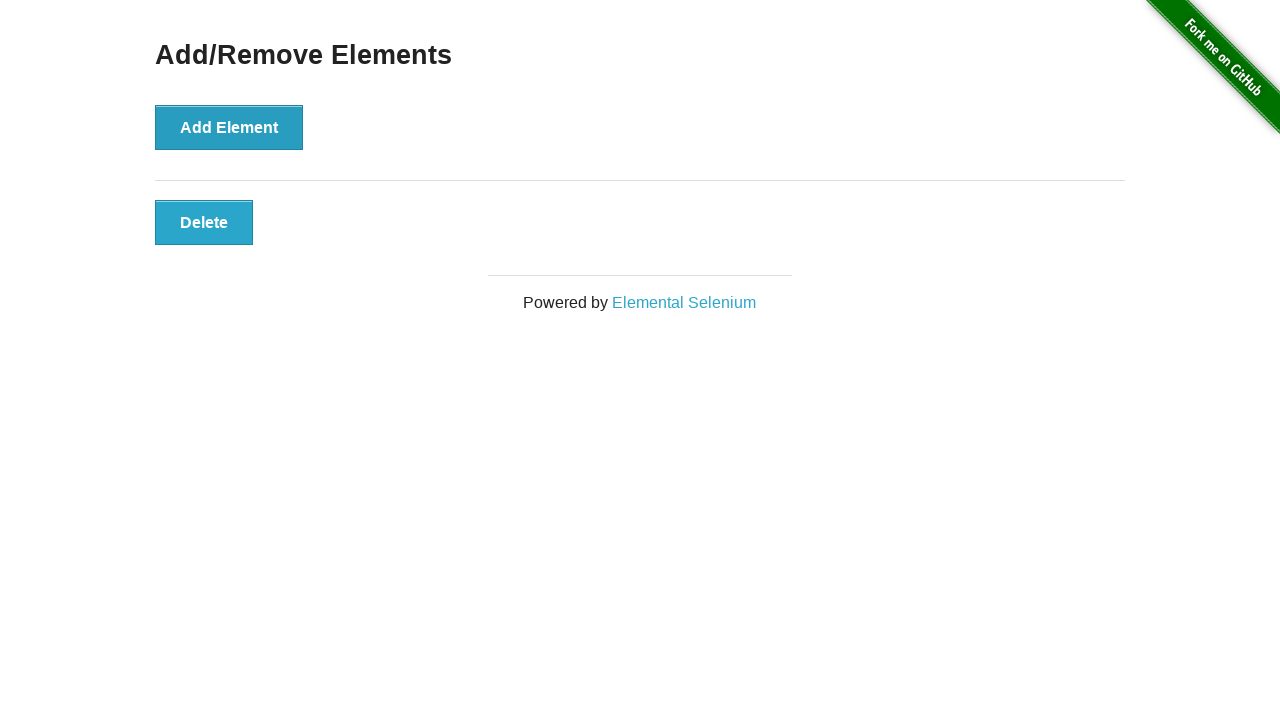

Clicked Add Element button (iteration 2 of 10) at (229, 127) on xpath=//div[@class='example']/button
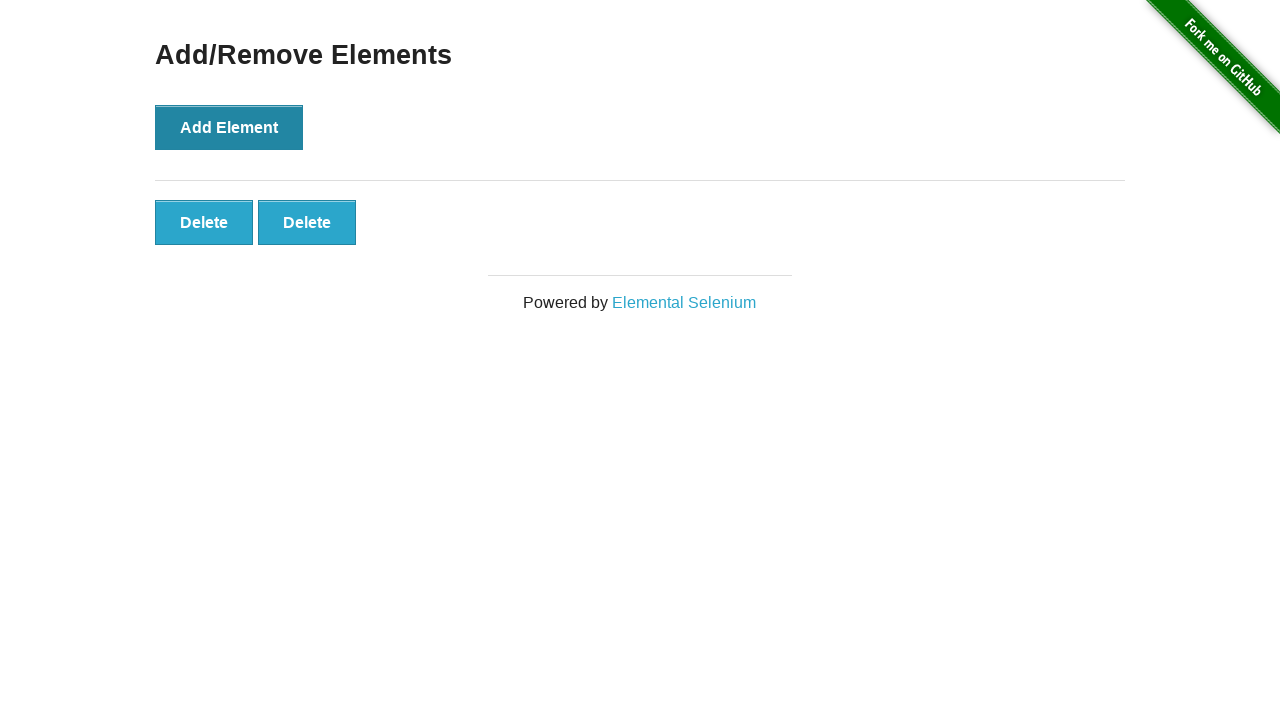

Clicked Add Element button (iteration 3 of 10) at (229, 127) on xpath=//div[@class='example']/button
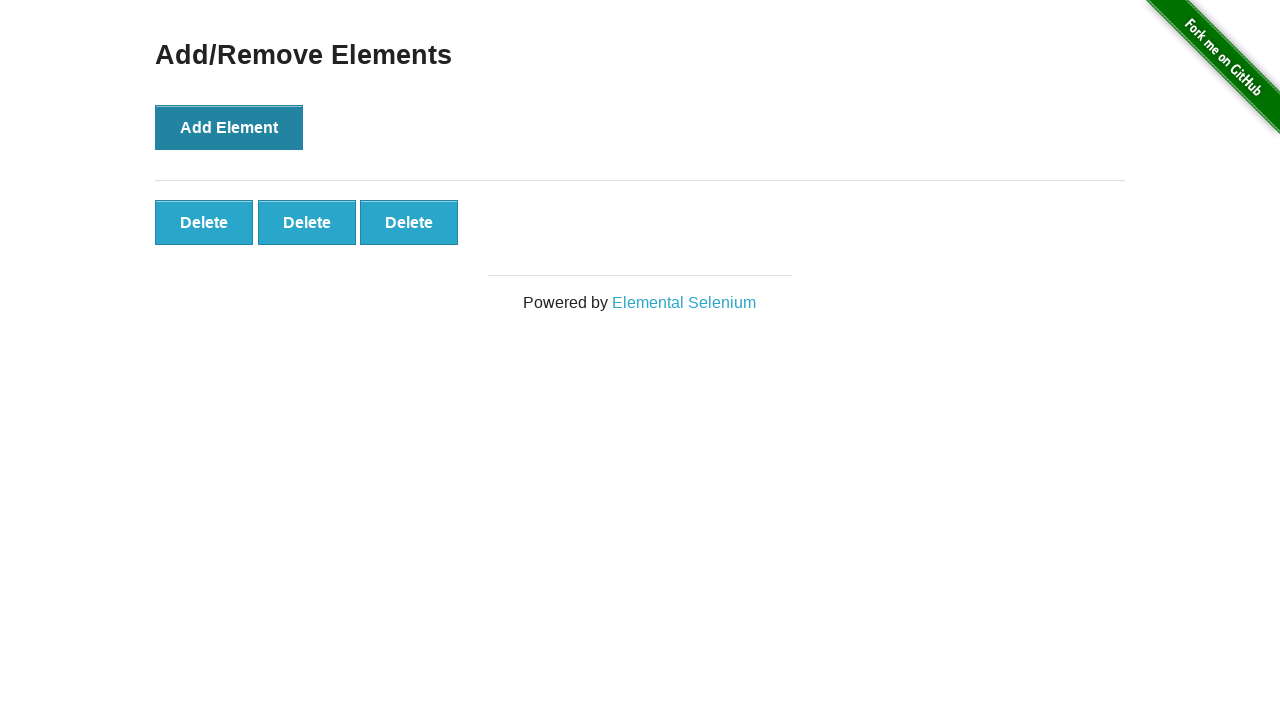

Clicked Add Element button (iteration 4 of 10) at (229, 127) on xpath=//div[@class='example']/button
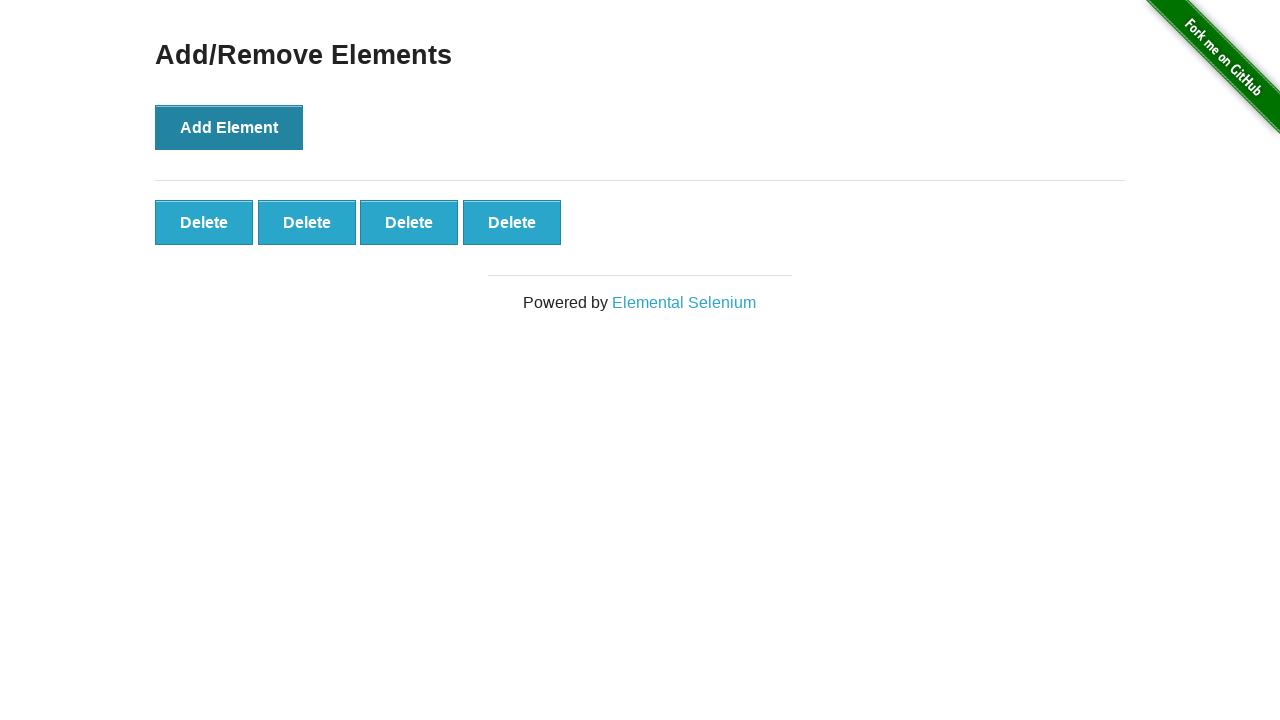

Clicked Add Element button (iteration 5 of 10) at (229, 127) on xpath=//div[@class='example']/button
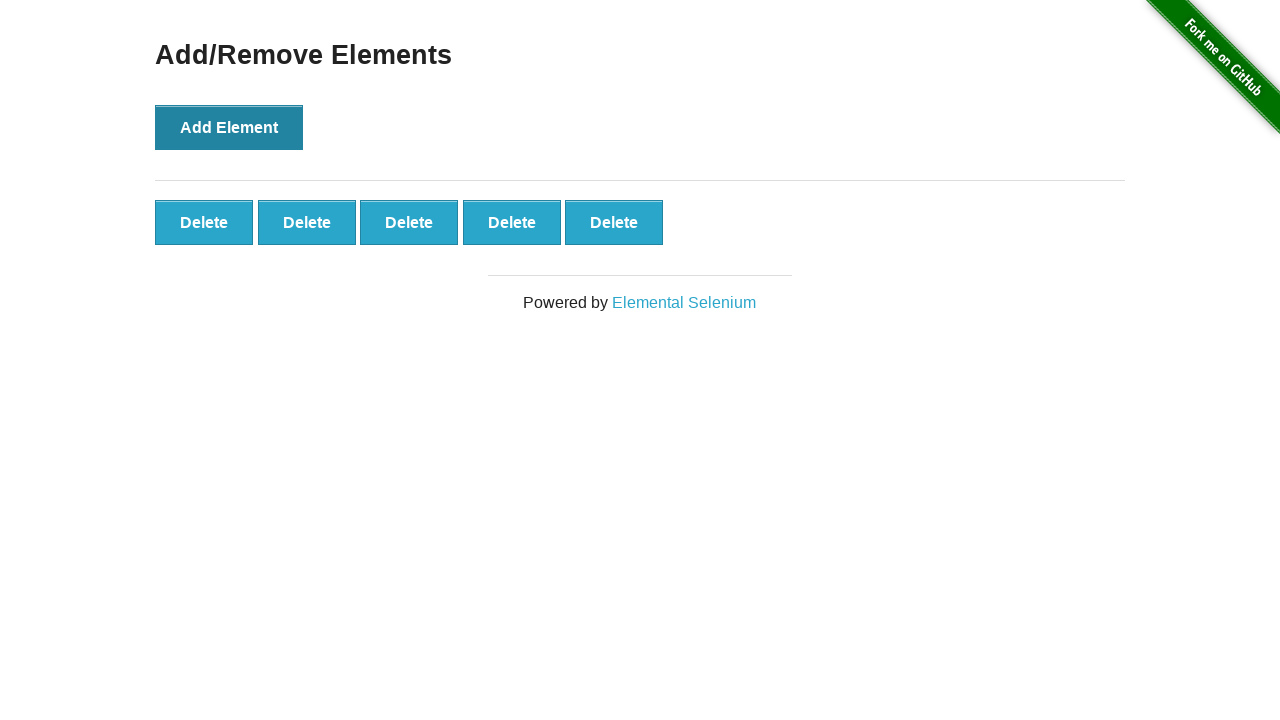

Clicked Add Element button (iteration 6 of 10) at (229, 127) on xpath=//div[@class='example']/button
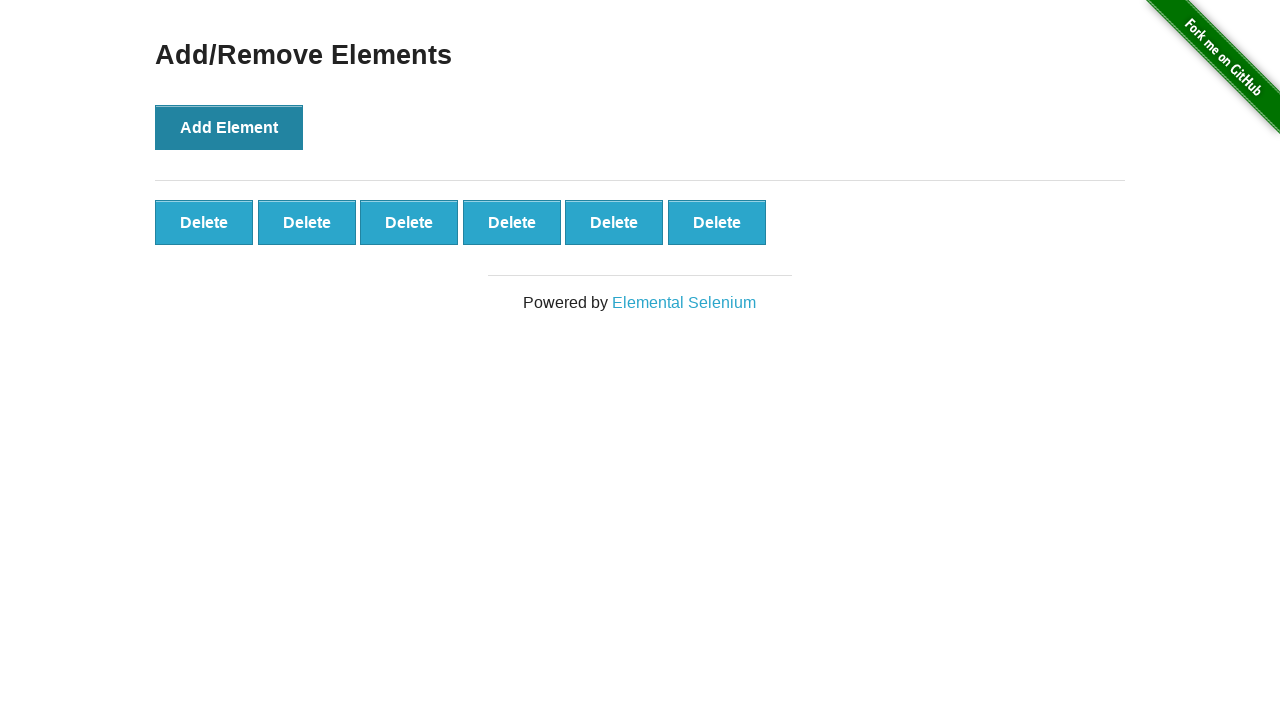

Clicked Add Element button (iteration 7 of 10) at (229, 127) on xpath=//div[@class='example']/button
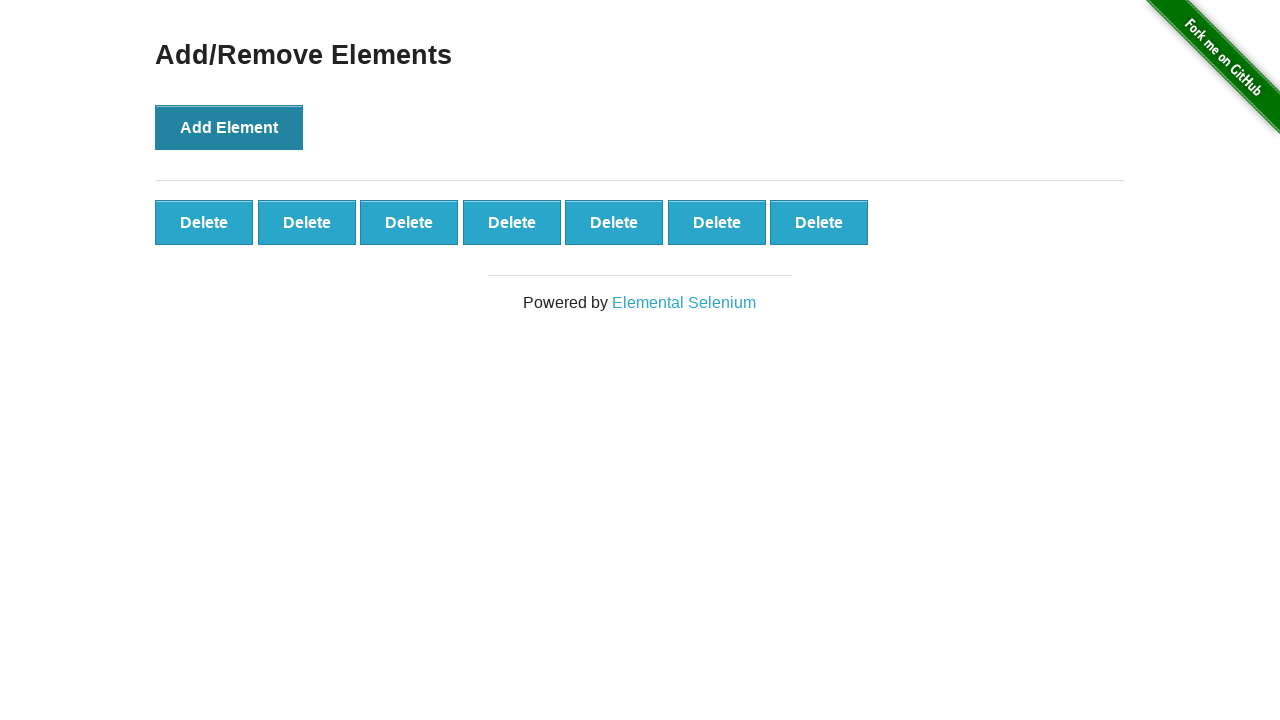

Clicked Add Element button (iteration 8 of 10) at (229, 127) on xpath=//div[@class='example']/button
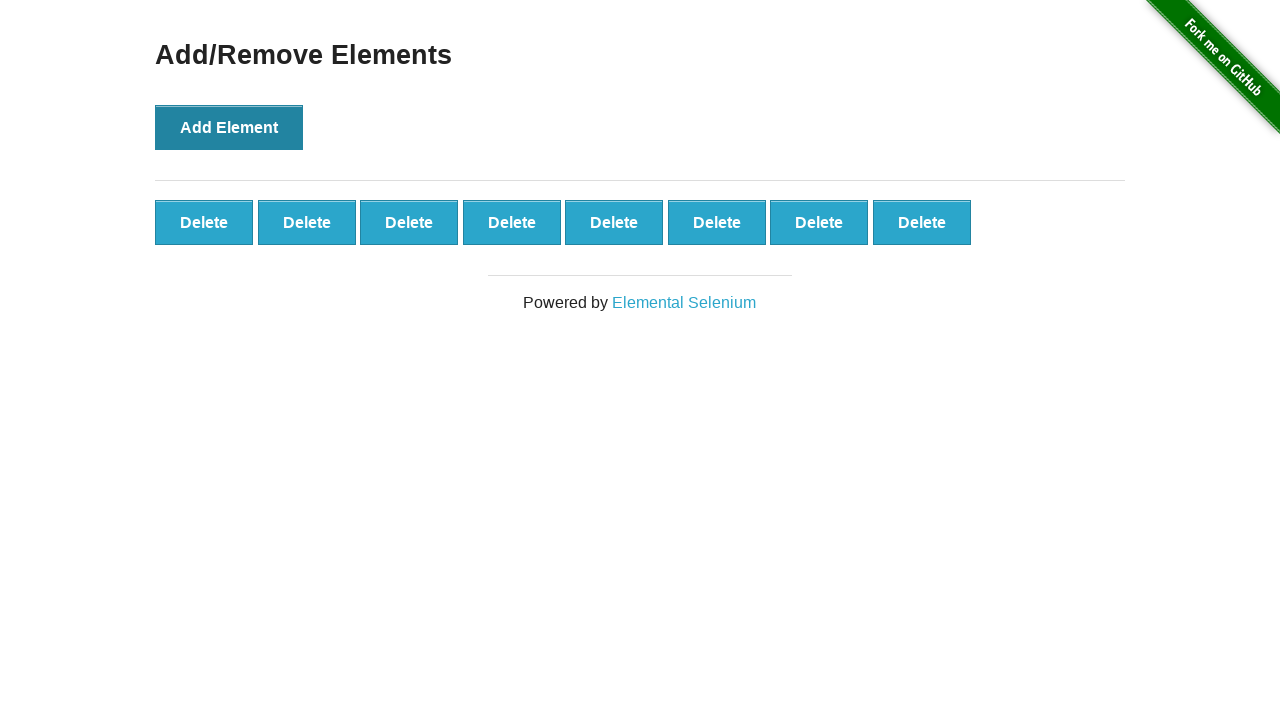

Clicked Add Element button (iteration 9 of 10) at (229, 127) on xpath=//div[@class='example']/button
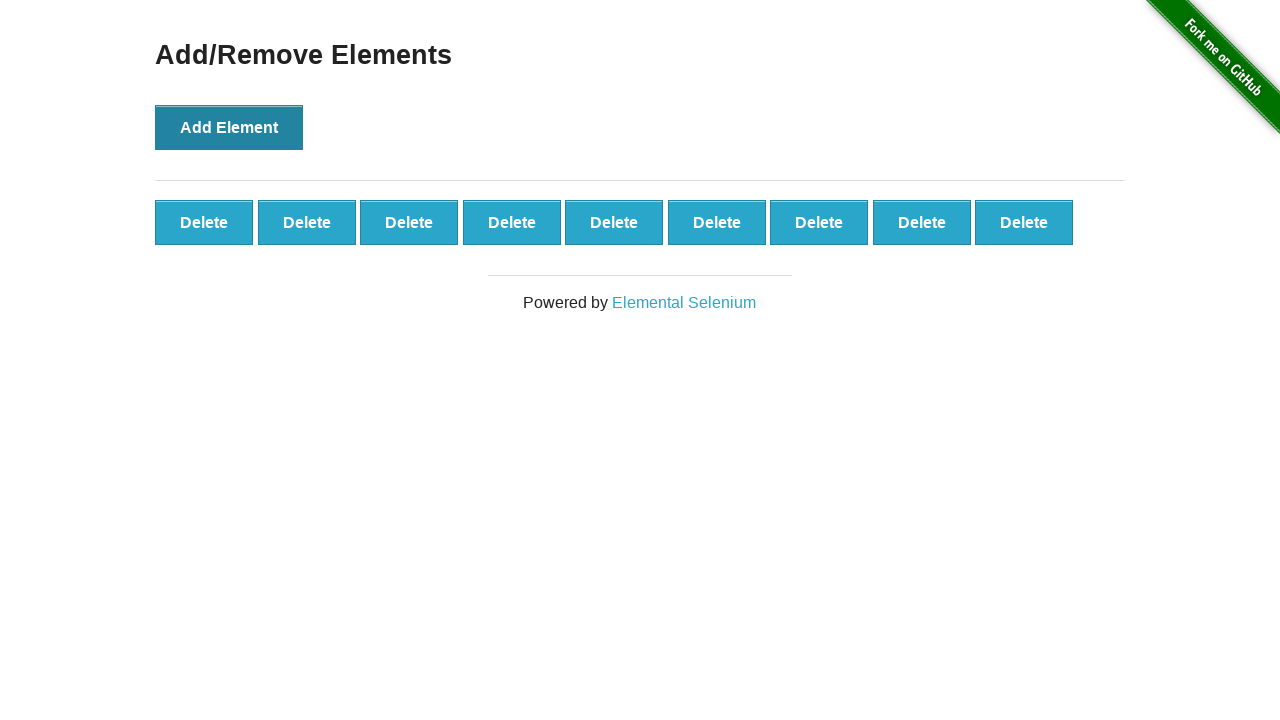

Clicked Add Element button (iteration 10 of 10) at (229, 127) on xpath=//div[@class='example']/button
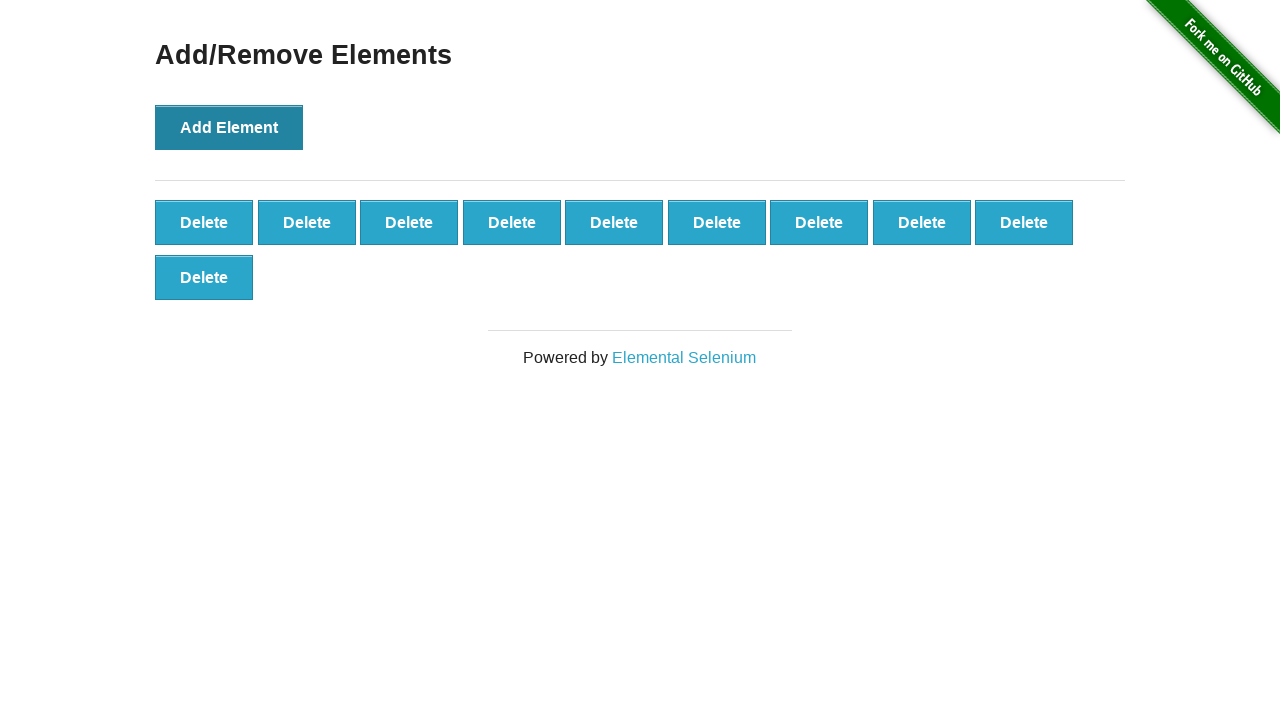

Clicked Delete button to remove element (iteration 1 of 10) at (204, 222) on xpath=//div[@id='elements']/button[1]
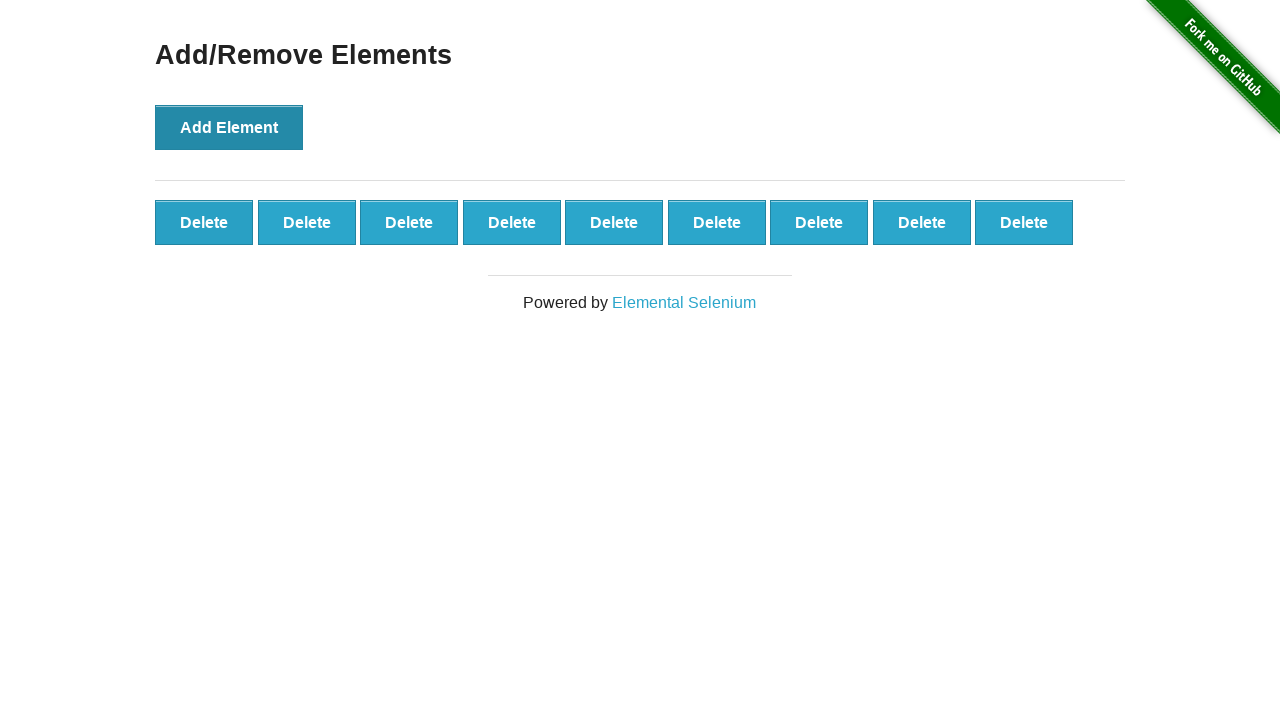

Clicked Delete button to remove element (iteration 2 of 10) at (204, 222) on xpath=//div[@id='elements']/button[1]
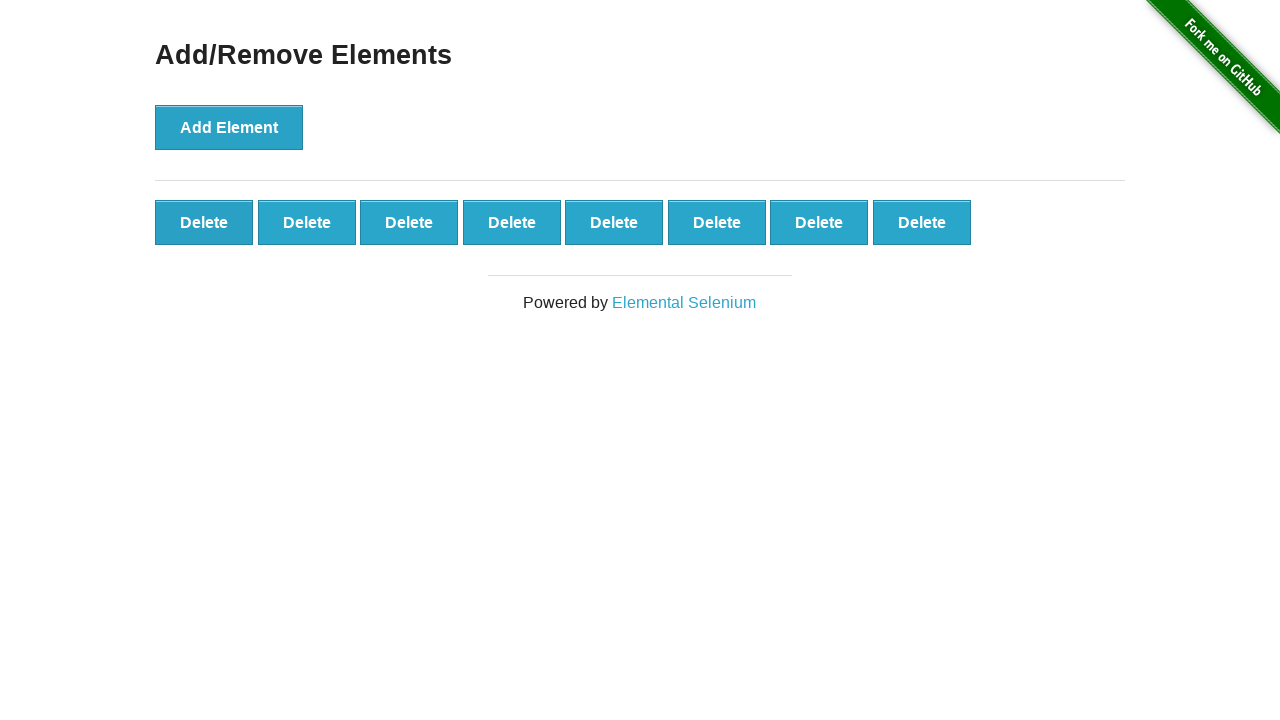

Clicked Delete button to remove element (iteration 3 of 10) at (204, 222) on xpath=//div[@id='elements']/button[1]
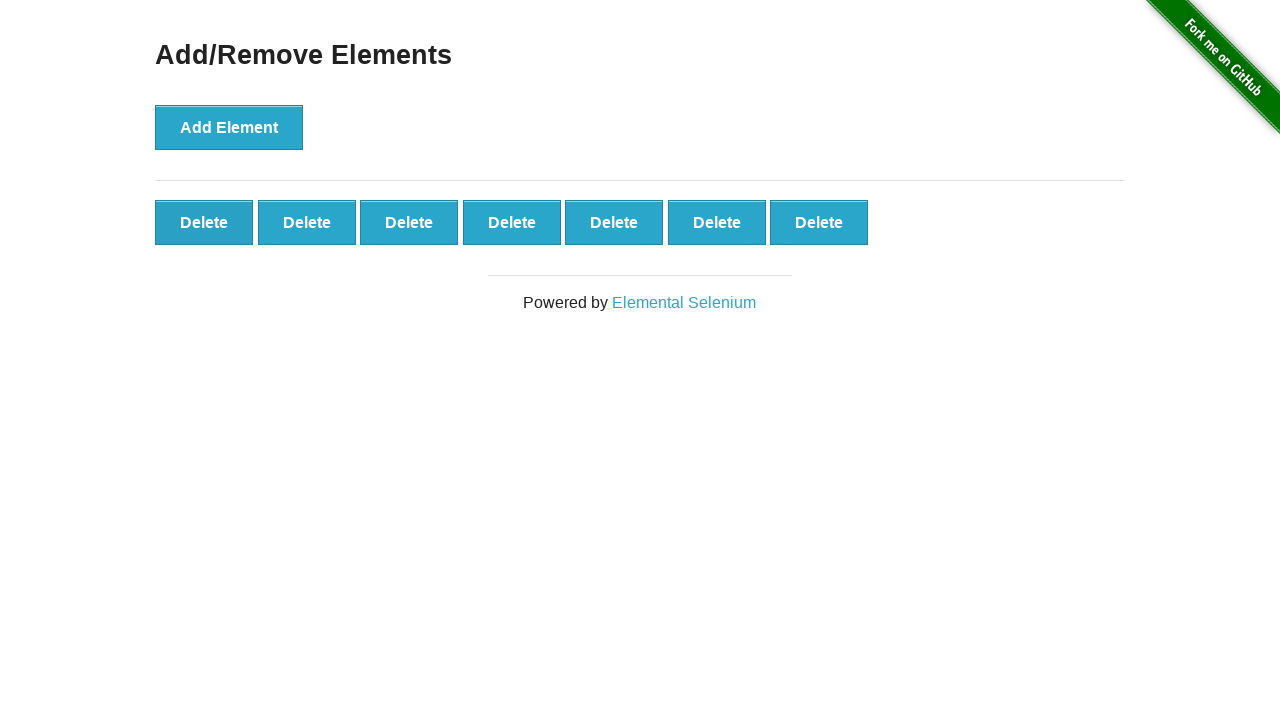

Clicked Delete button to remove element (iteration 4 of 10) at (204, 222) on xpath=//div[@id='elements']/button[1]
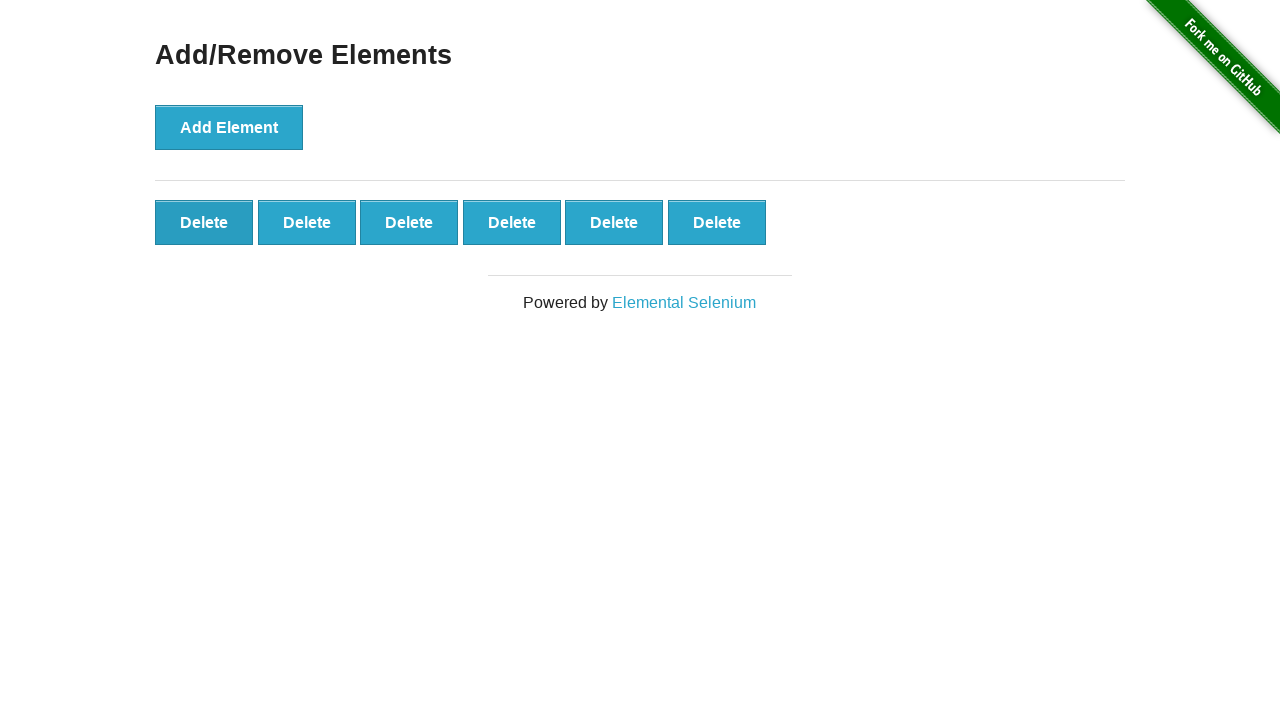

Clicked Delete button to remove element (iteration 5 of 10) at (204, 222) on xpath=//div[@id='elements']/button[1]
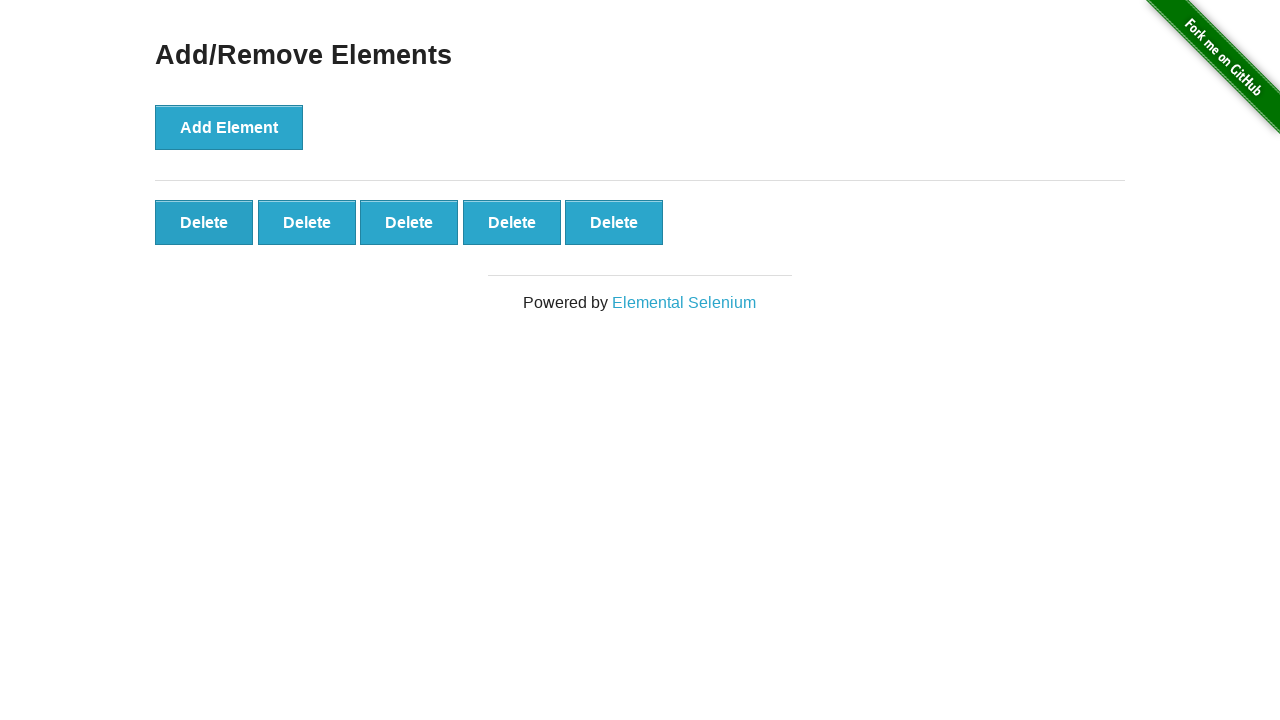

Clicked Delete button to remove element (iteration 6 of 10) at (204, 222) on xpath=//div[@id='elements']/button[1]
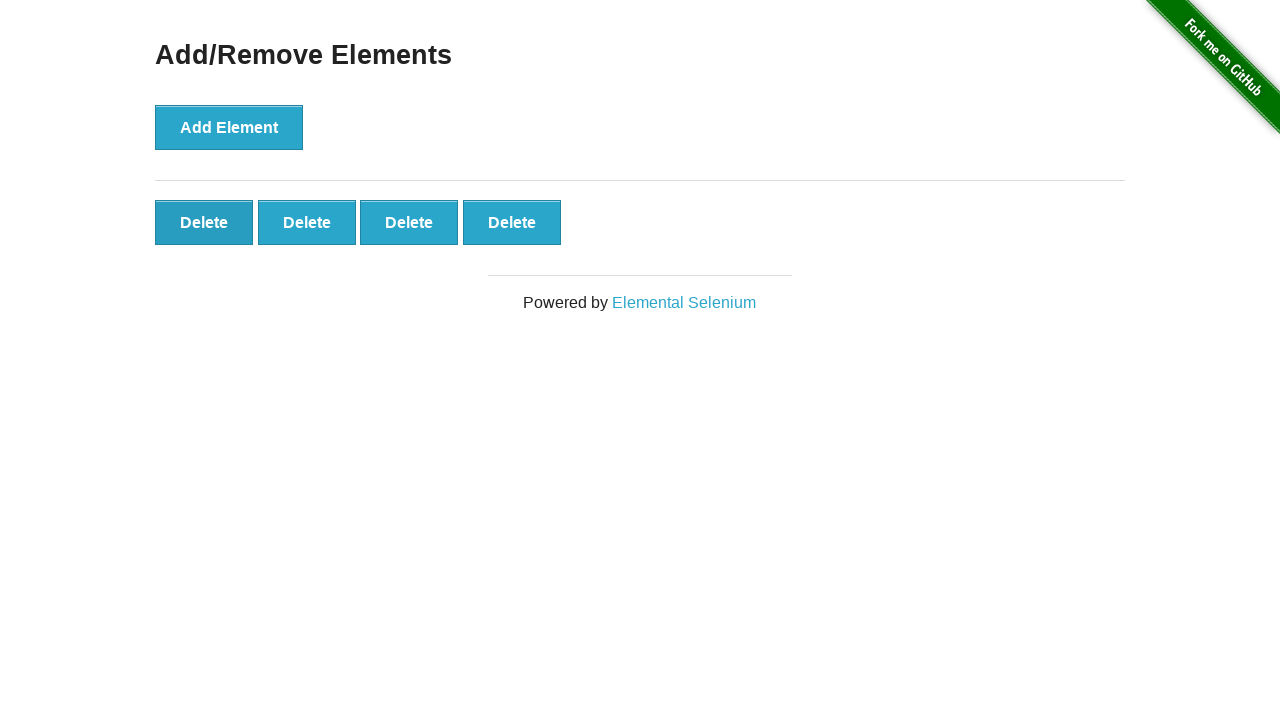

Clicked Delete button to remove element (iteration 7 of 10) at (204, 222) on xpath=//div[@id='elements']/button[1]
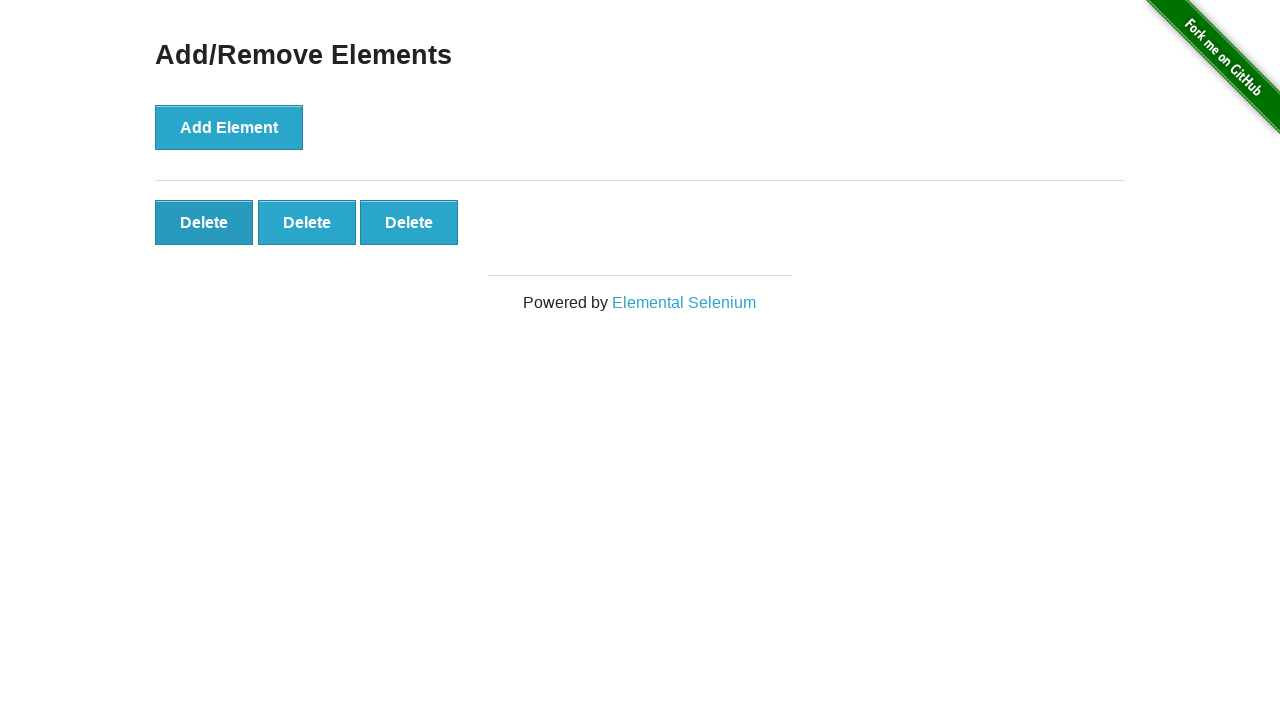

Clicked Delete button to remove element (iteration 8 of 10) at (204, 222) on xpath=//div[@id='elements']/button[1]
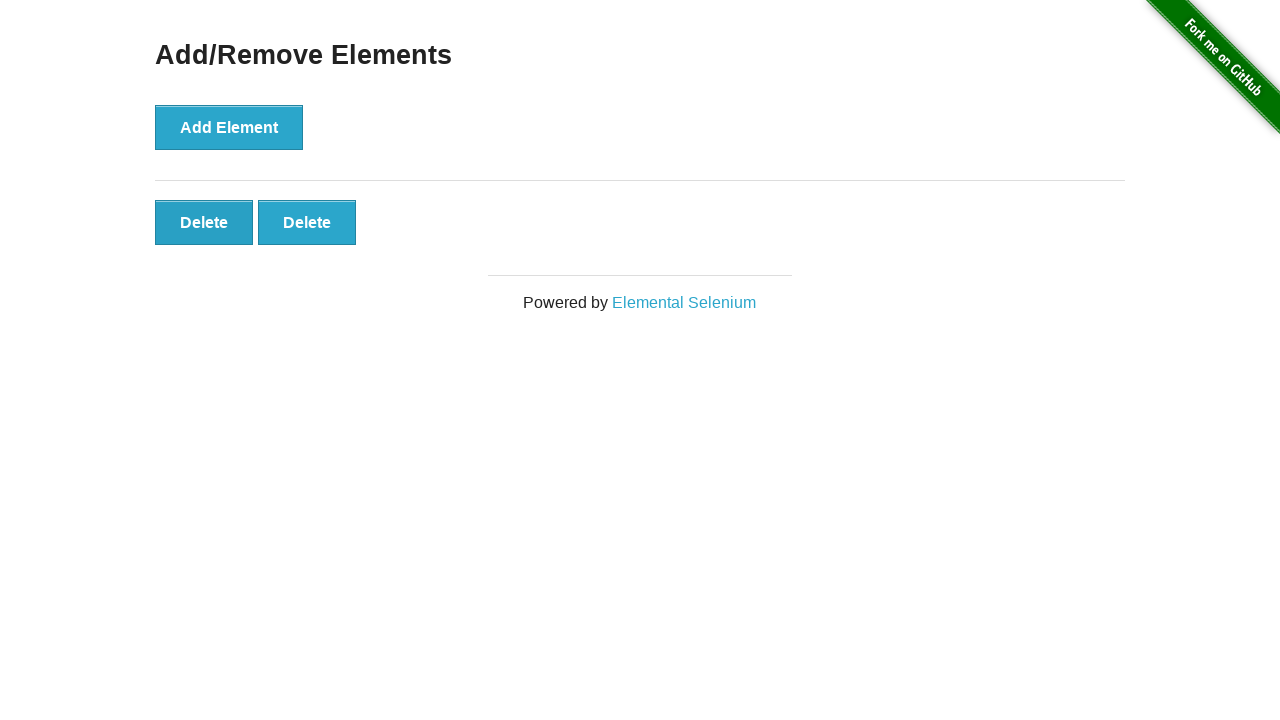

Clicked Delete button to remove element (iteration 9 of 10) at (204, 222) on xpath=//div[@id='elements']/button[1]
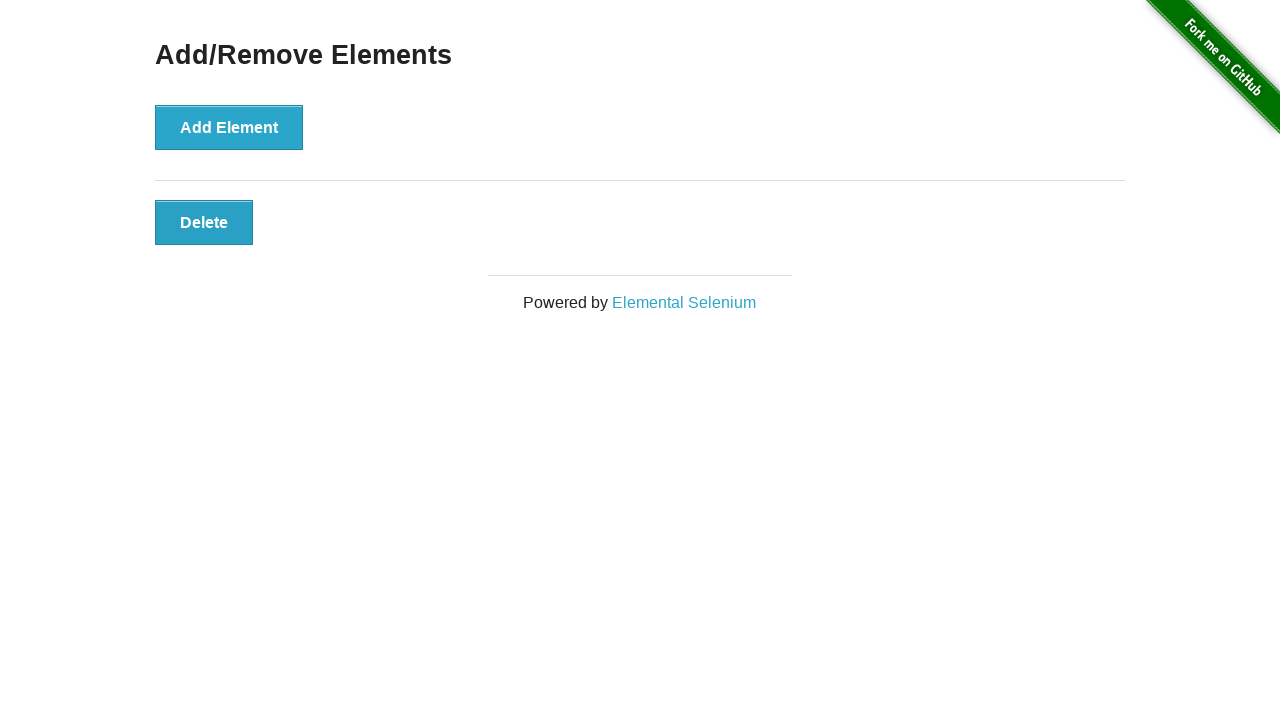

Clicked Delete button to remove element (iteration 10 of 10) at (204, 222) on xpath=//div[@id='elements']/button[1]
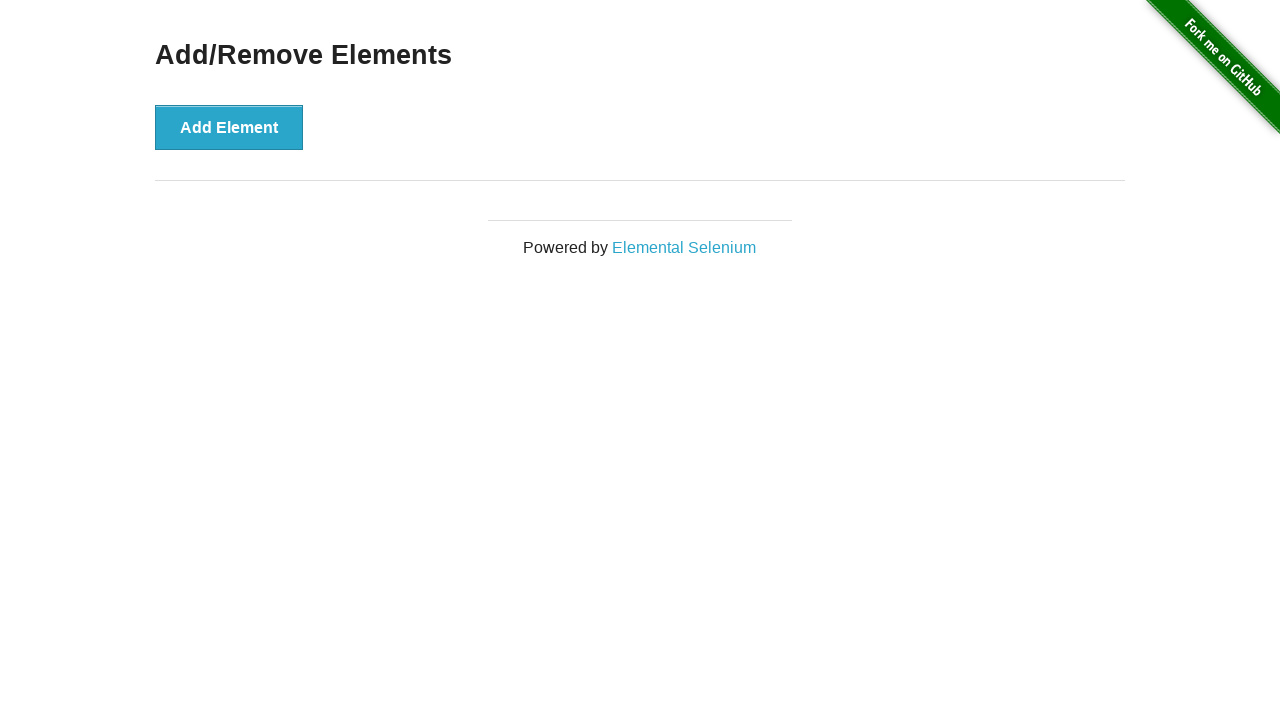

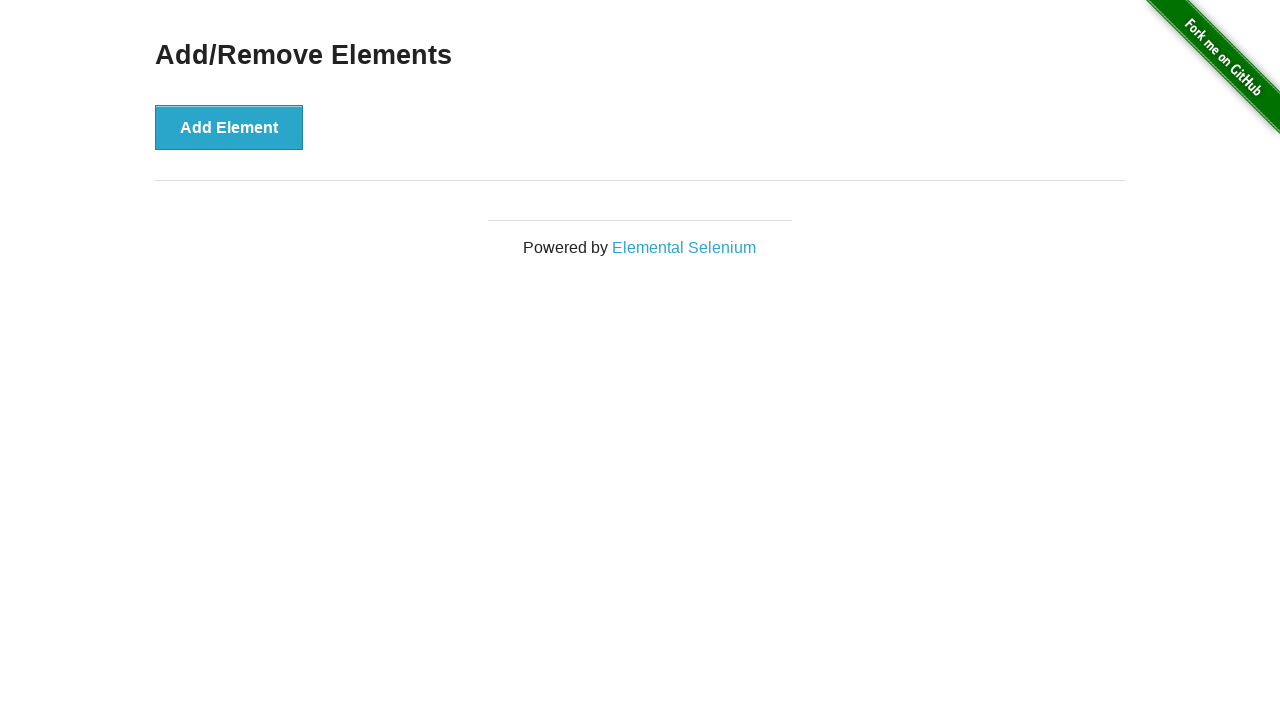